Tests the Elements section text box form by navigating to the Elements page, clicking on Text Box, filling out a form with name, email, and addresses, then submitting it.

Starting URL: https://demoqa.com/

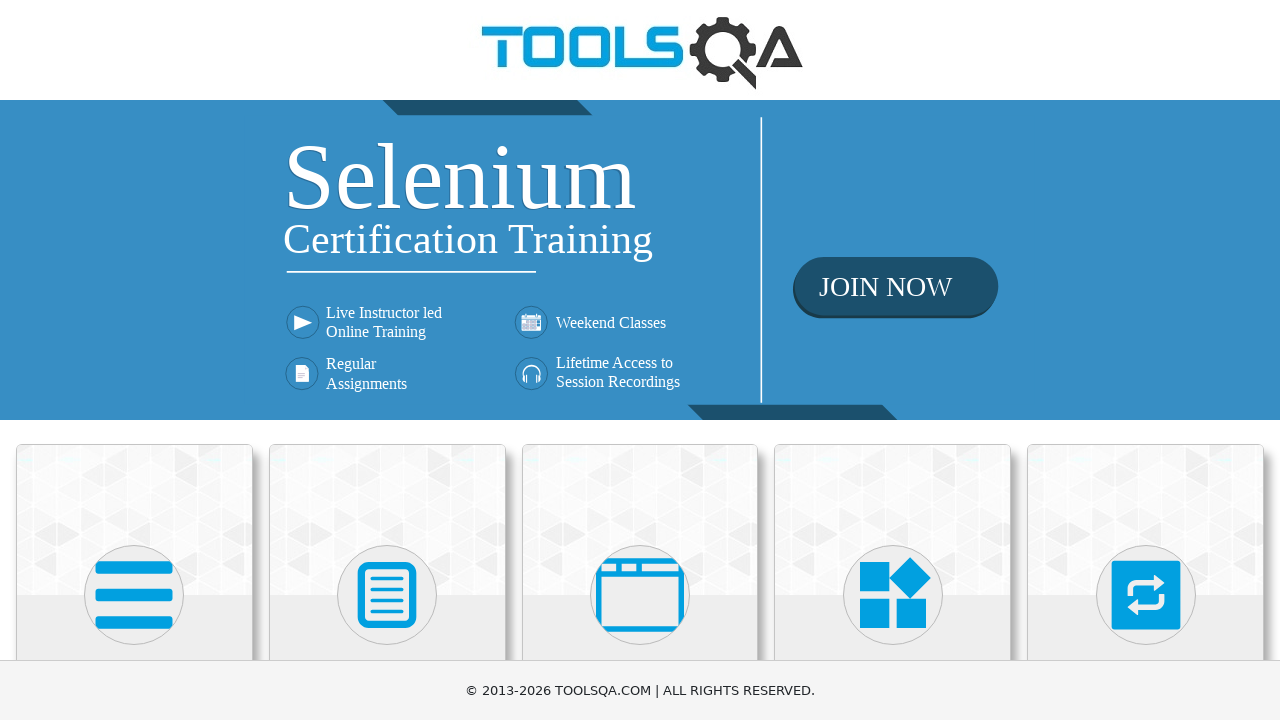

Scrolled down 350px to view Elements card
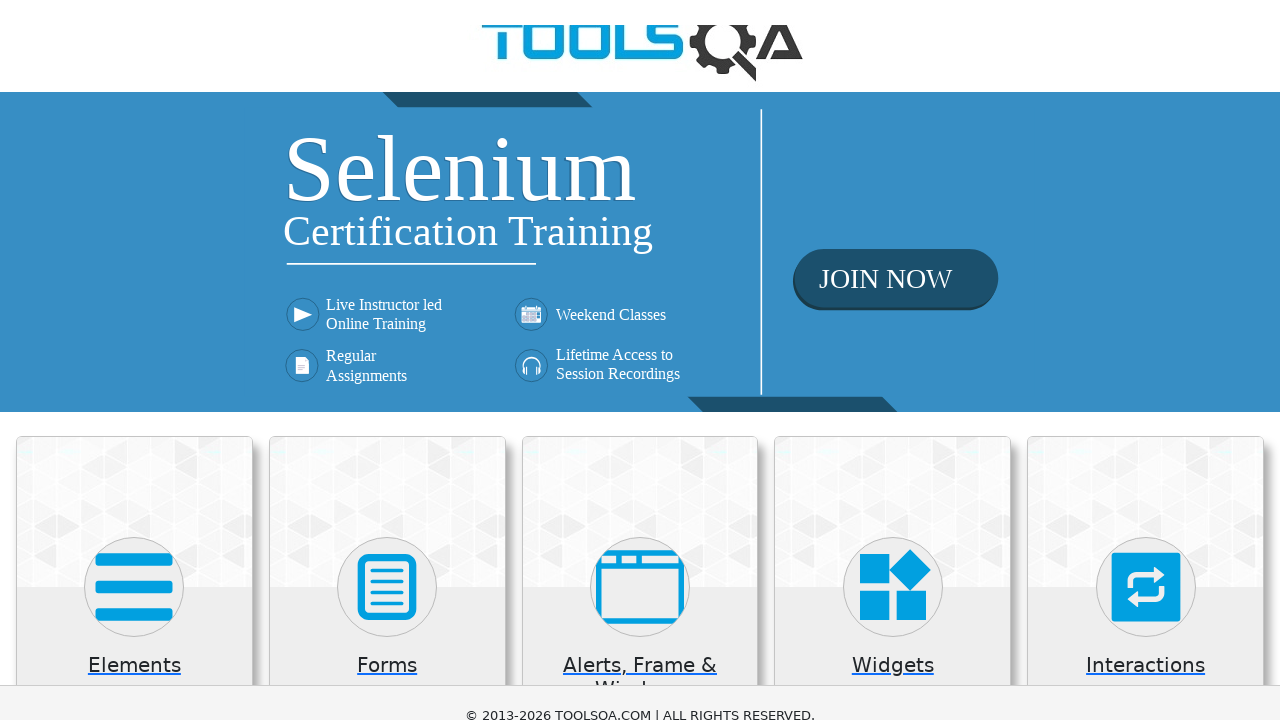

Clicked on Elements card at (134, 323) on xpath=//h5[text()='Elements']
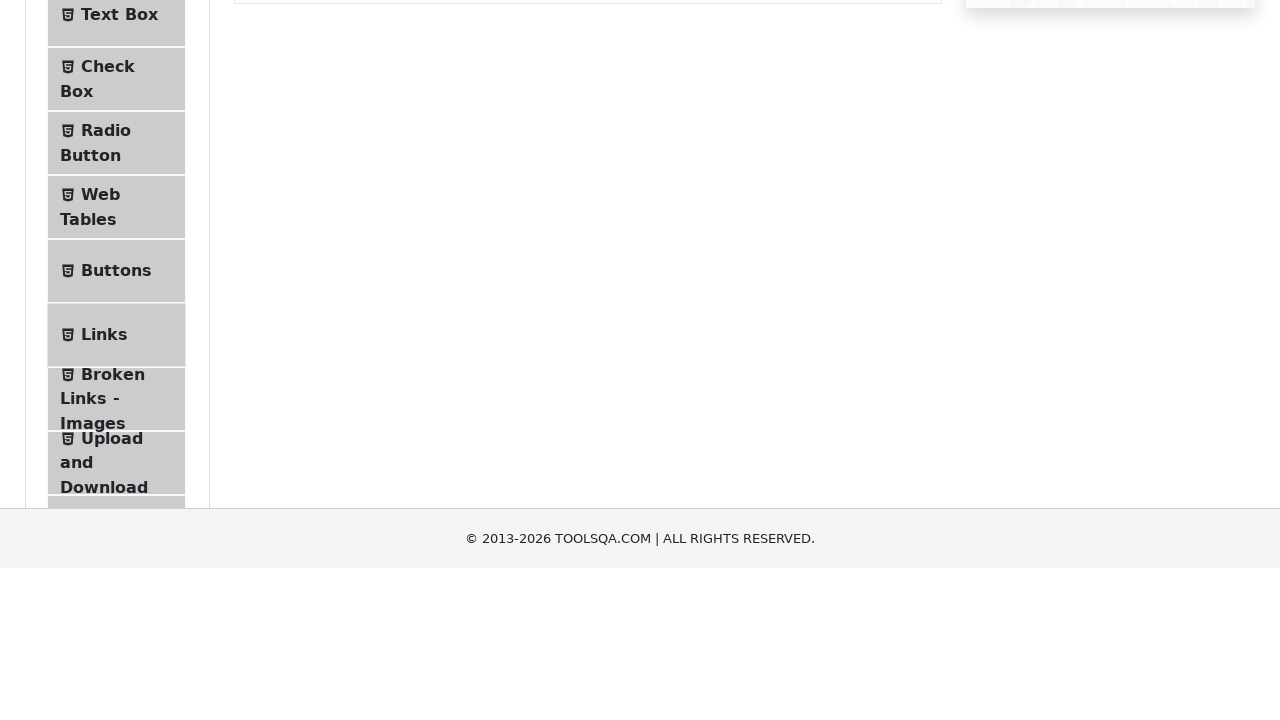

Clicked to open Elements dropdown menu at (192, 189) on xpath=//div[text()='Elements']//following-sibling::div
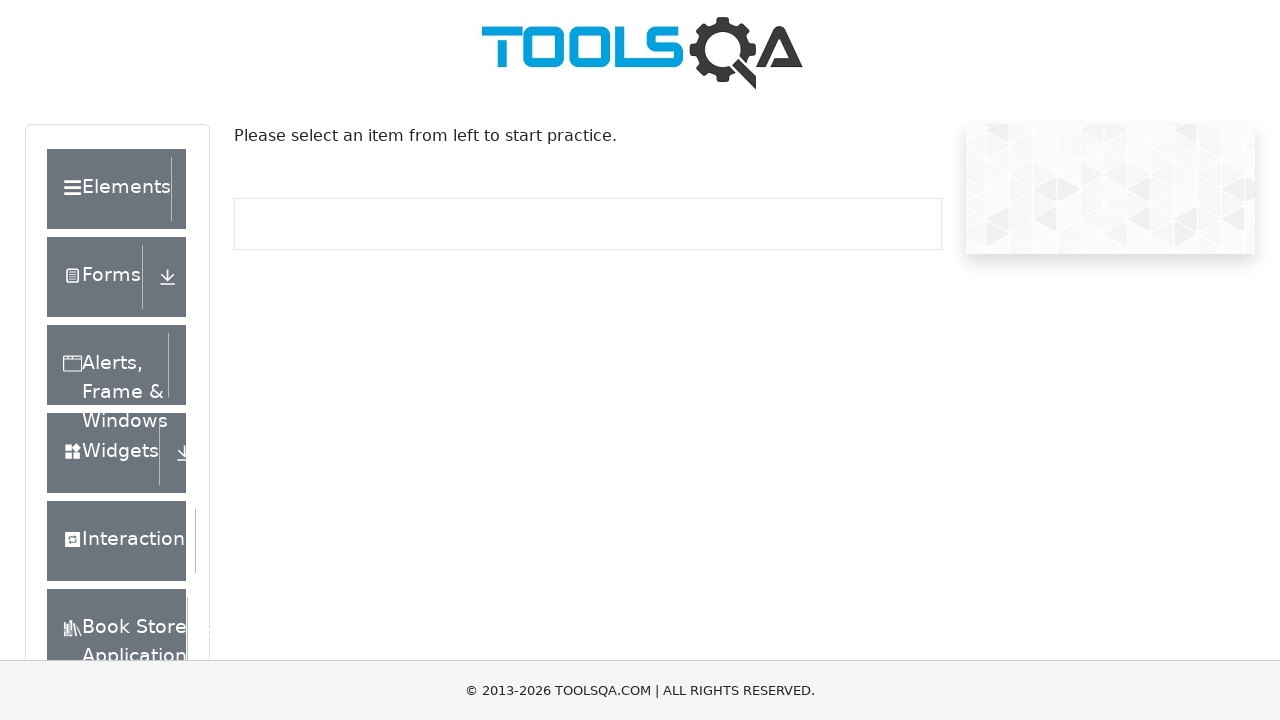

Waited 1 second for dropdown to expand
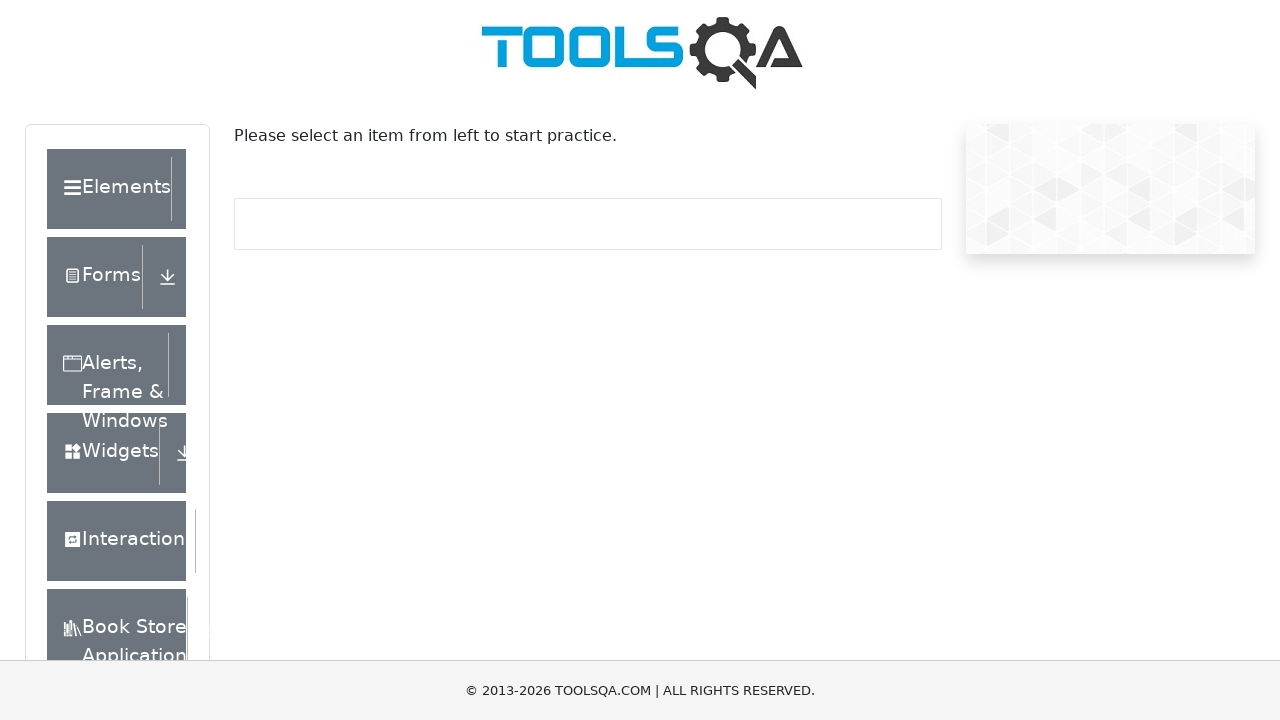

Clicked to close Elements dropdown menu at (192, 189) on xpath=//div[text()='Elements']//following-sibling::div
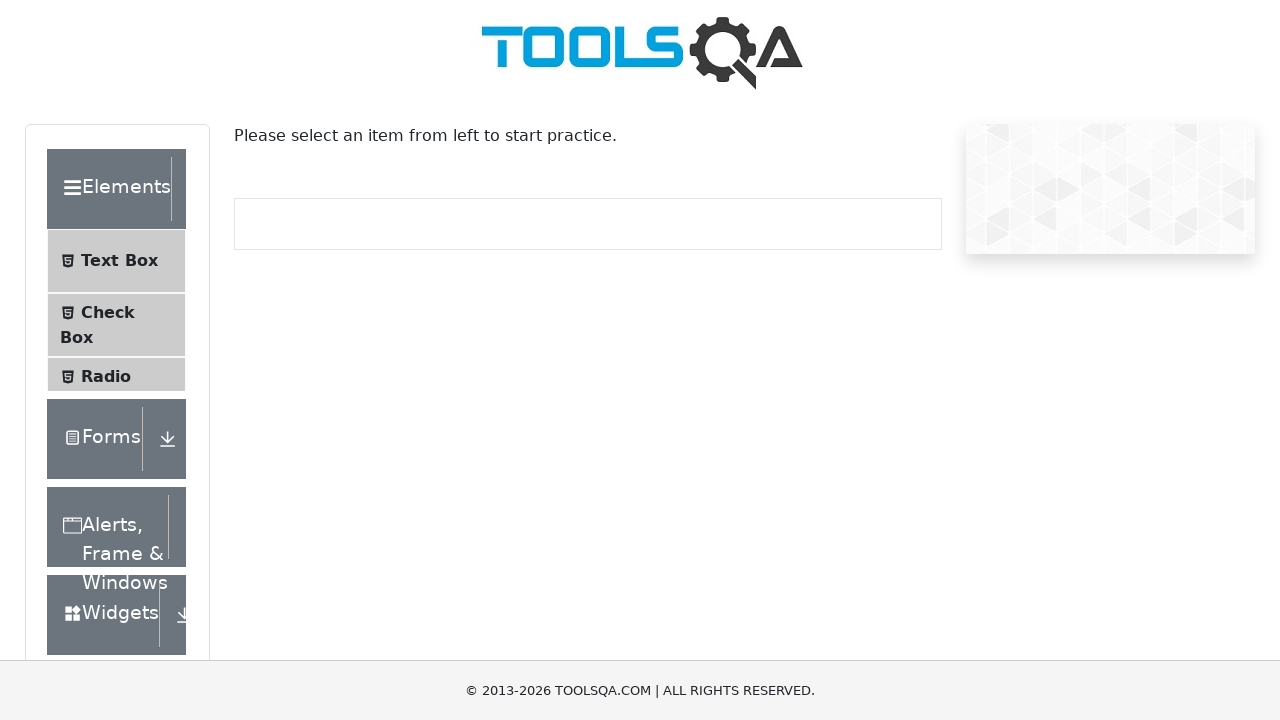

Scrolled down 250px
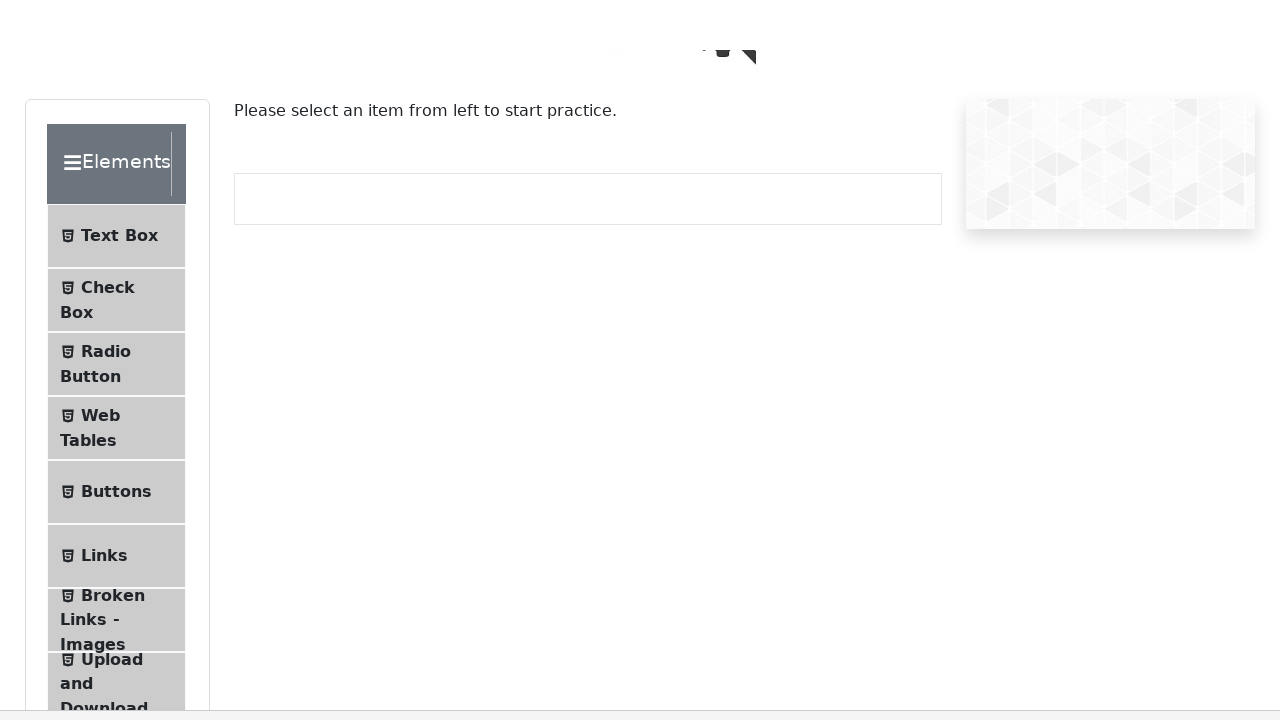

Clicked on Text Box menu item at (119, 11) on xpath=//span[text()='Text Box']
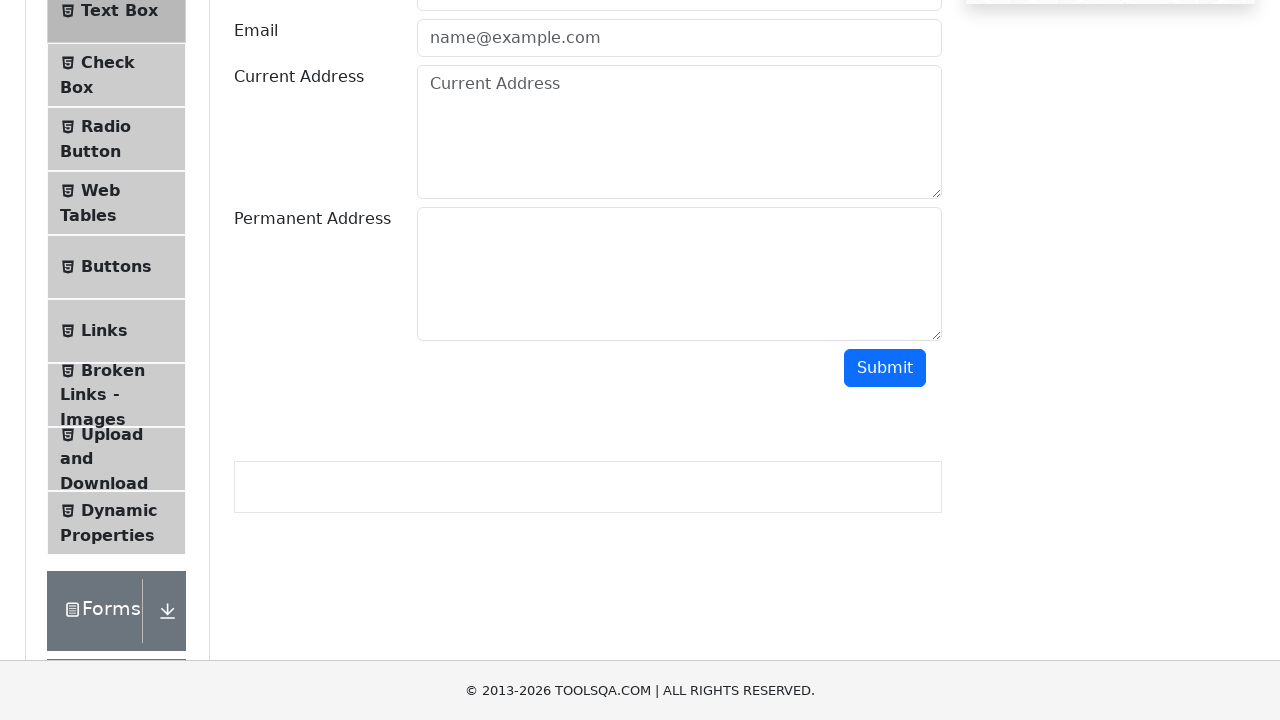

Filled in name field with 'Maria Rodriguez Chen' on #userName
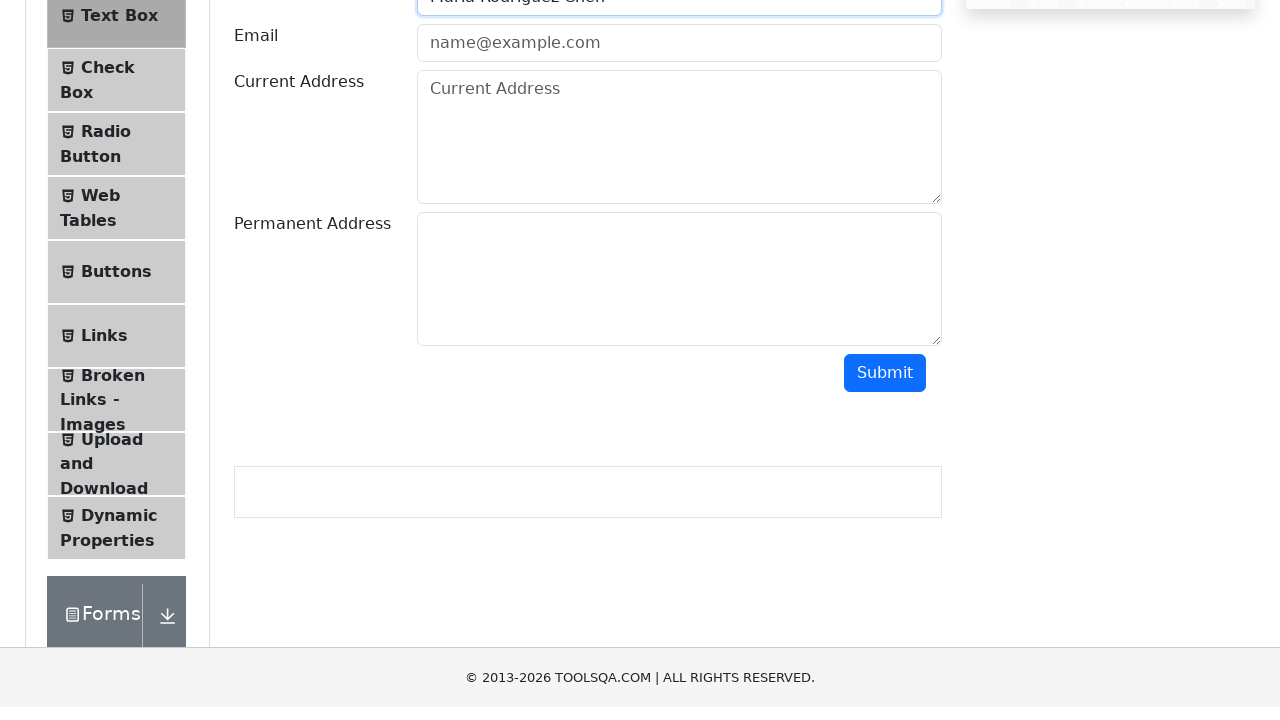

Filled in email field with 'maria.rodriguez@testmail.com' on #userEmail
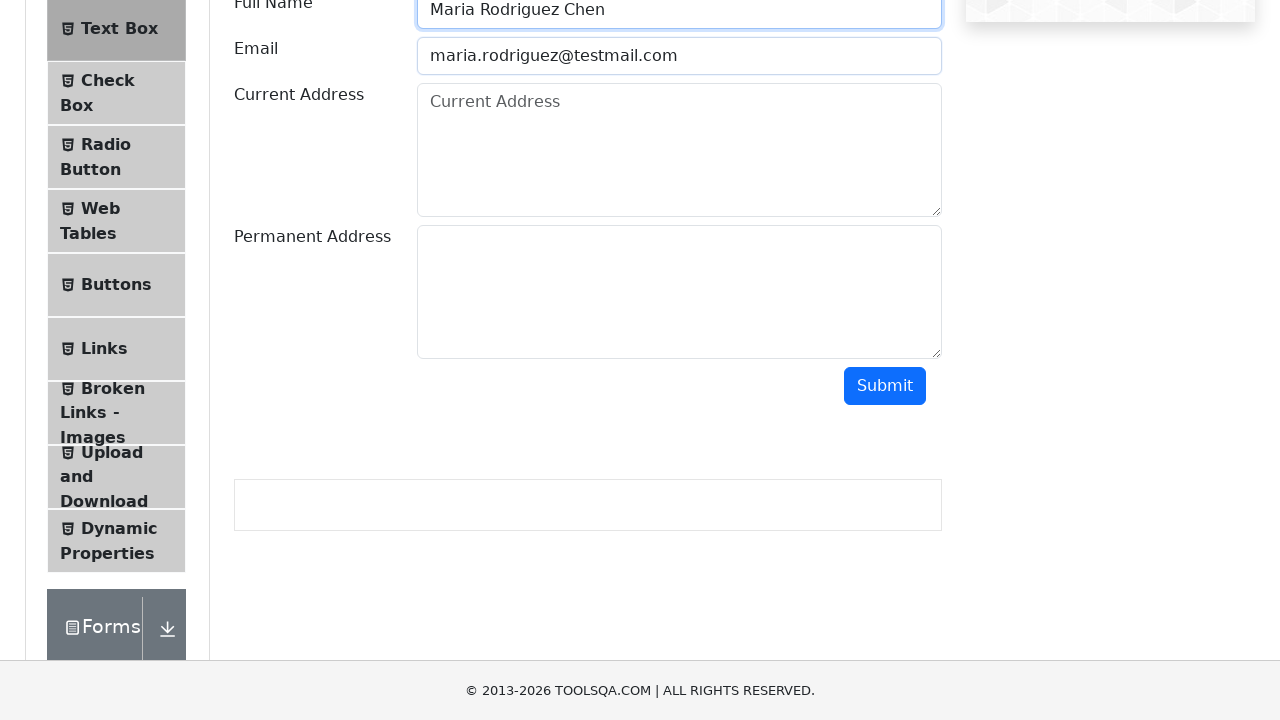

Filled in current address field with '456 Oak Avenue, Suite 12, Chicago IL 60601' on #currentAddress
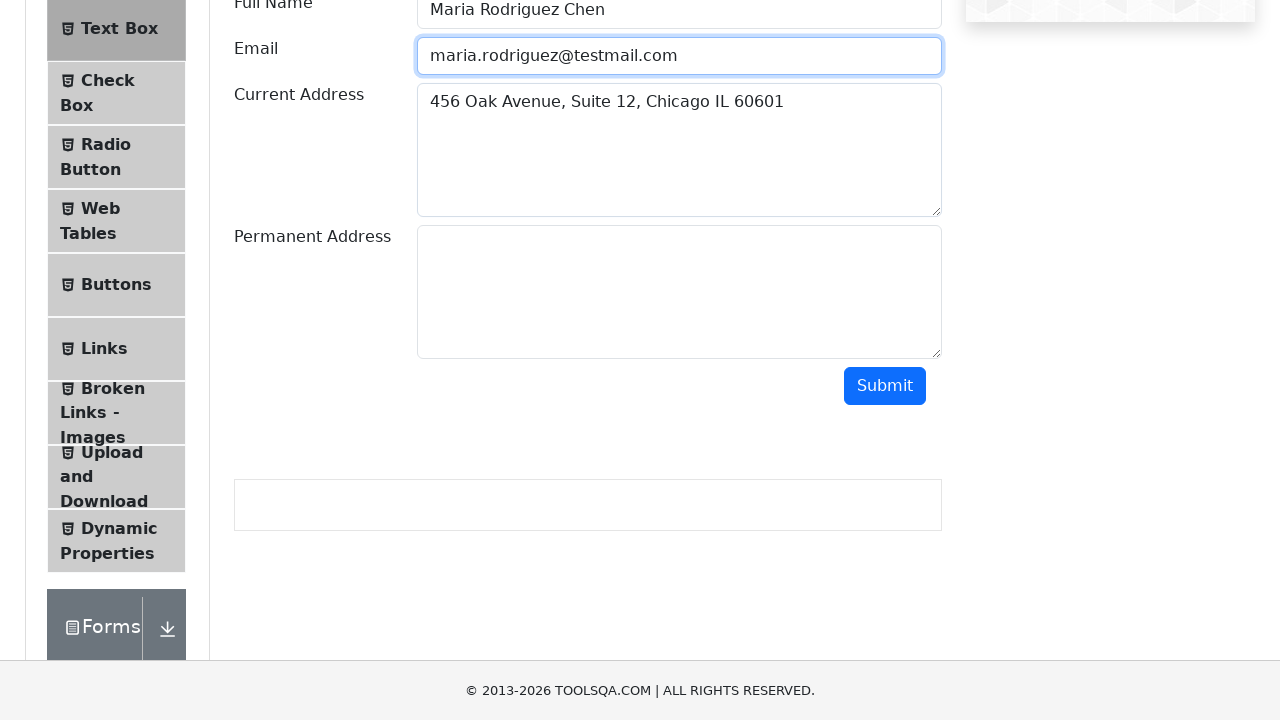

Filled in permanent address field with '789 Pine Street, Apt 3B, Chicago IL 60602' on #permanentAddress
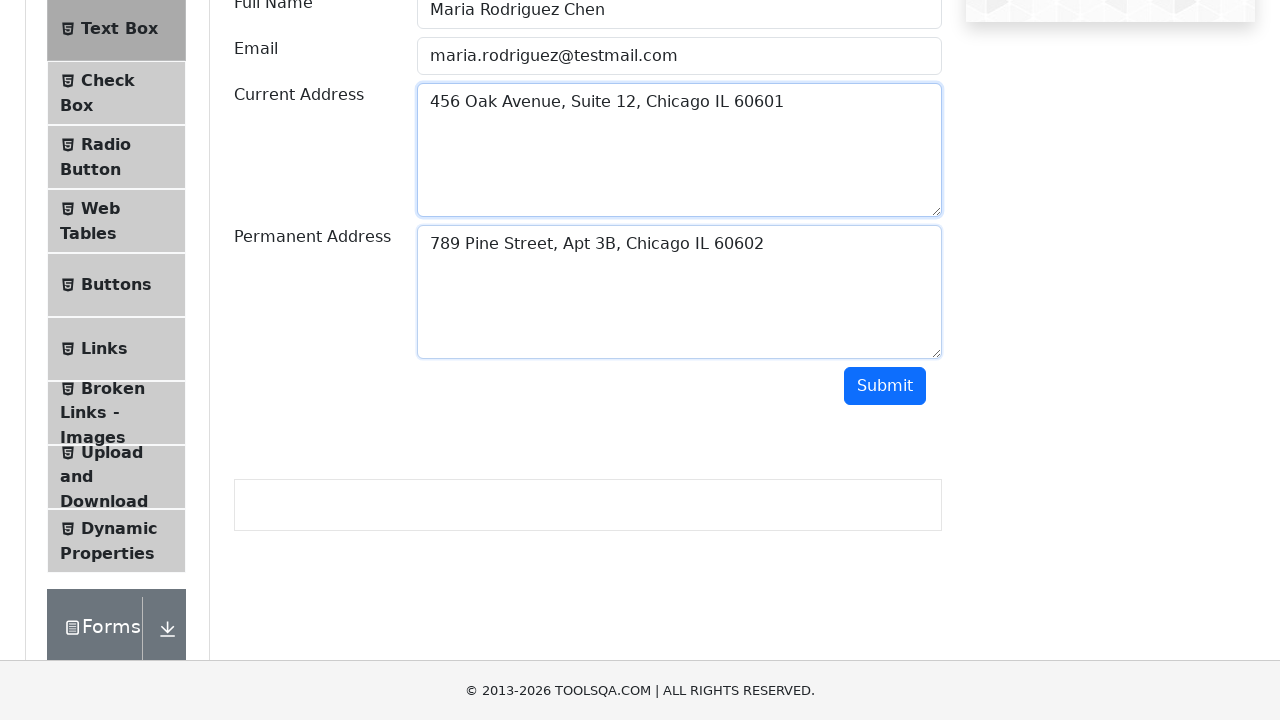

Clicked submit button to submit the form at (885, 386) on #submit
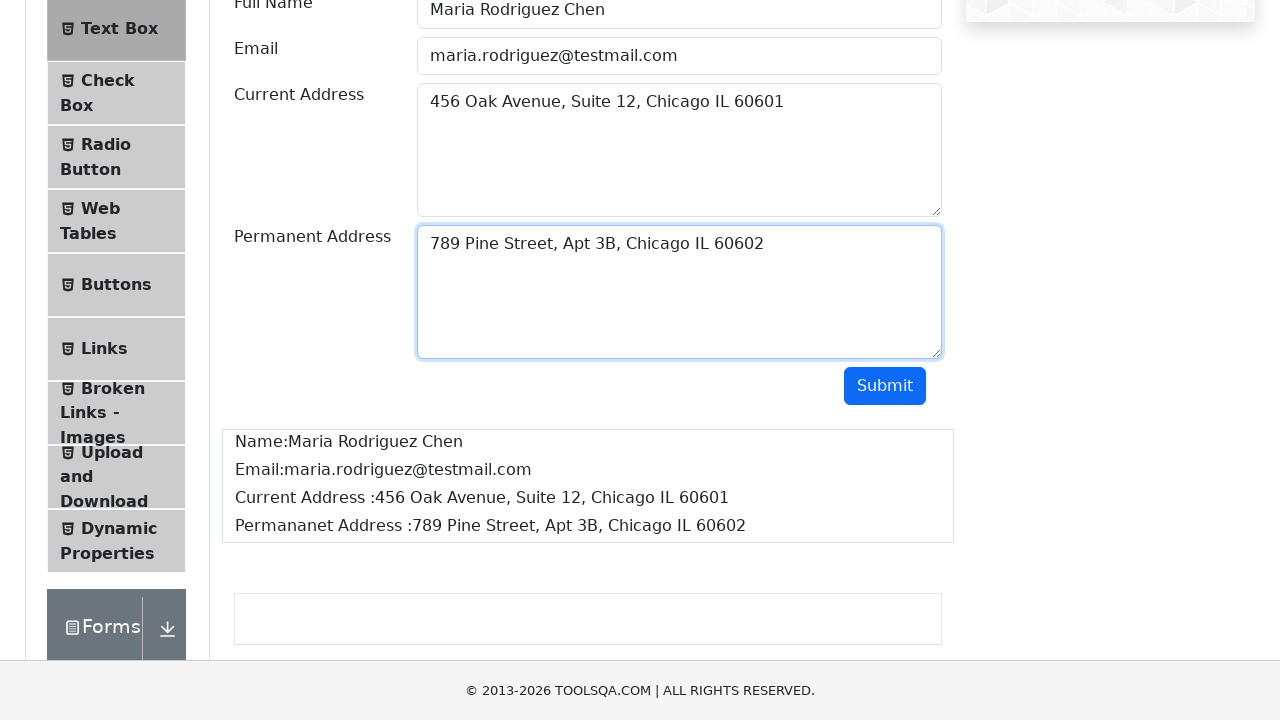

Navigated back to previous page
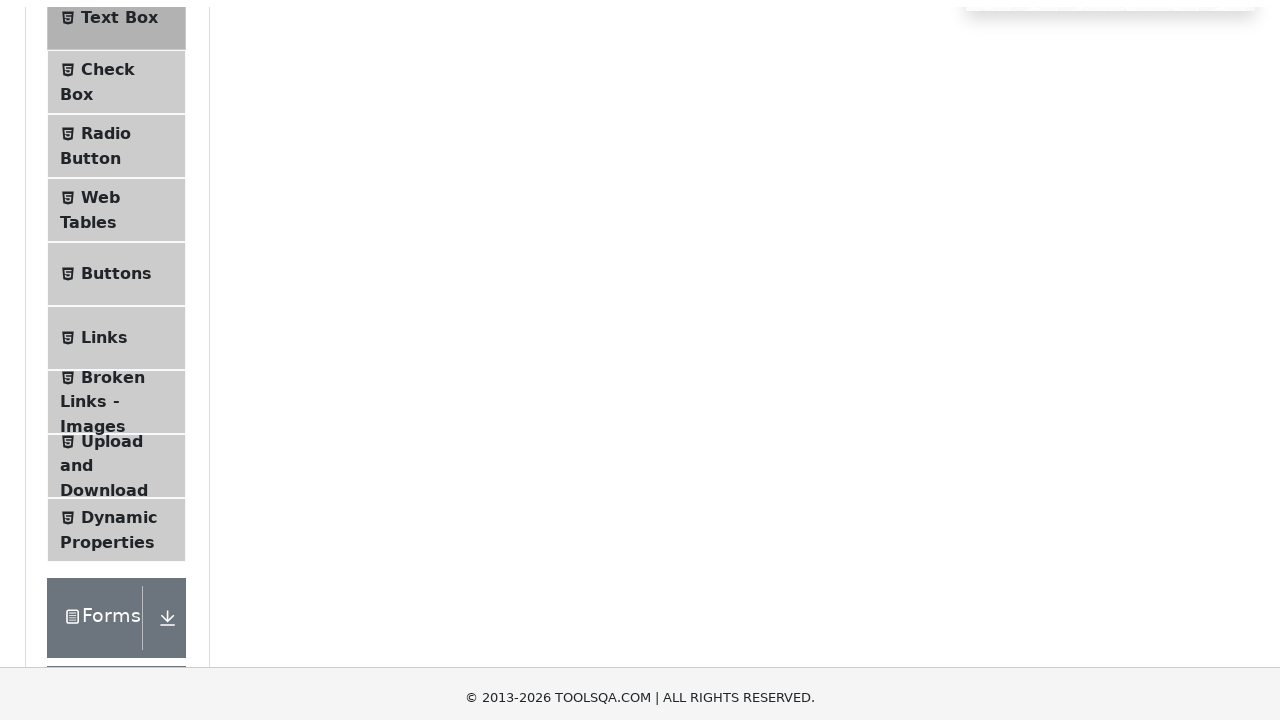

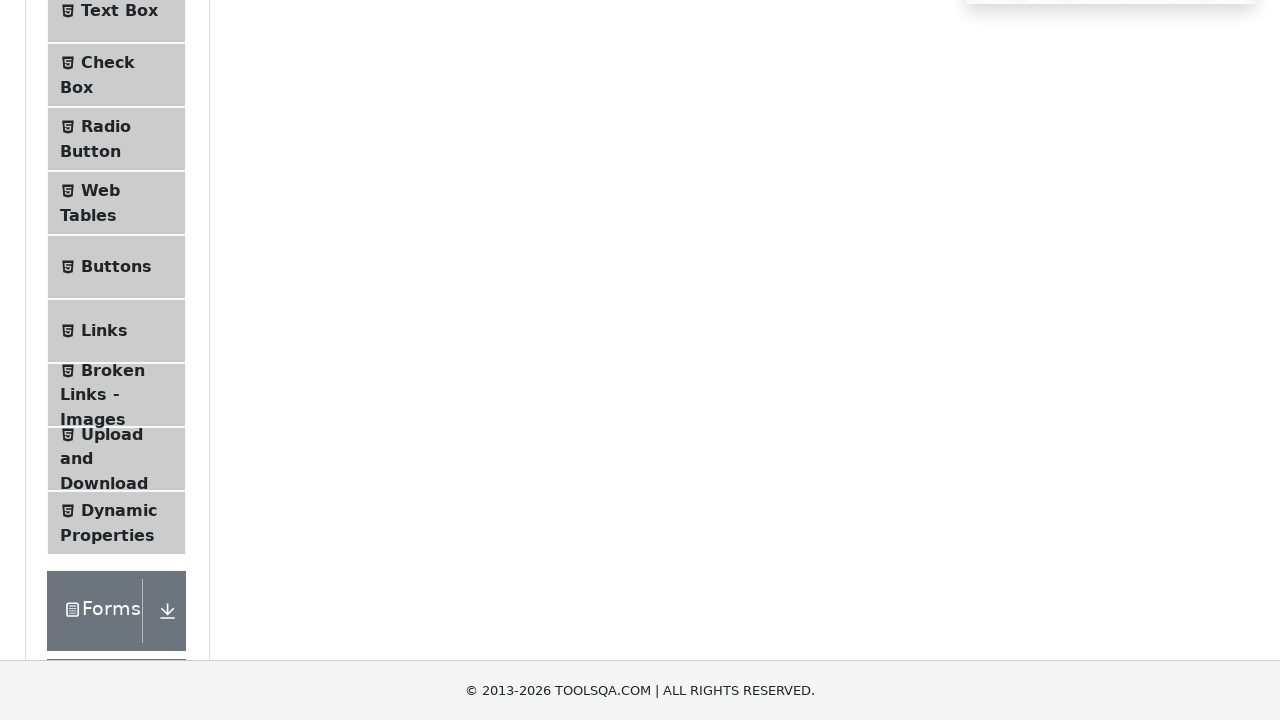